Tests checkbox functionality by verifying default states of two checkboxes, clicking to toggle their states, and confirming the state changes.

Starting URL: http://the-internet.herokuapp.com/checkboxes

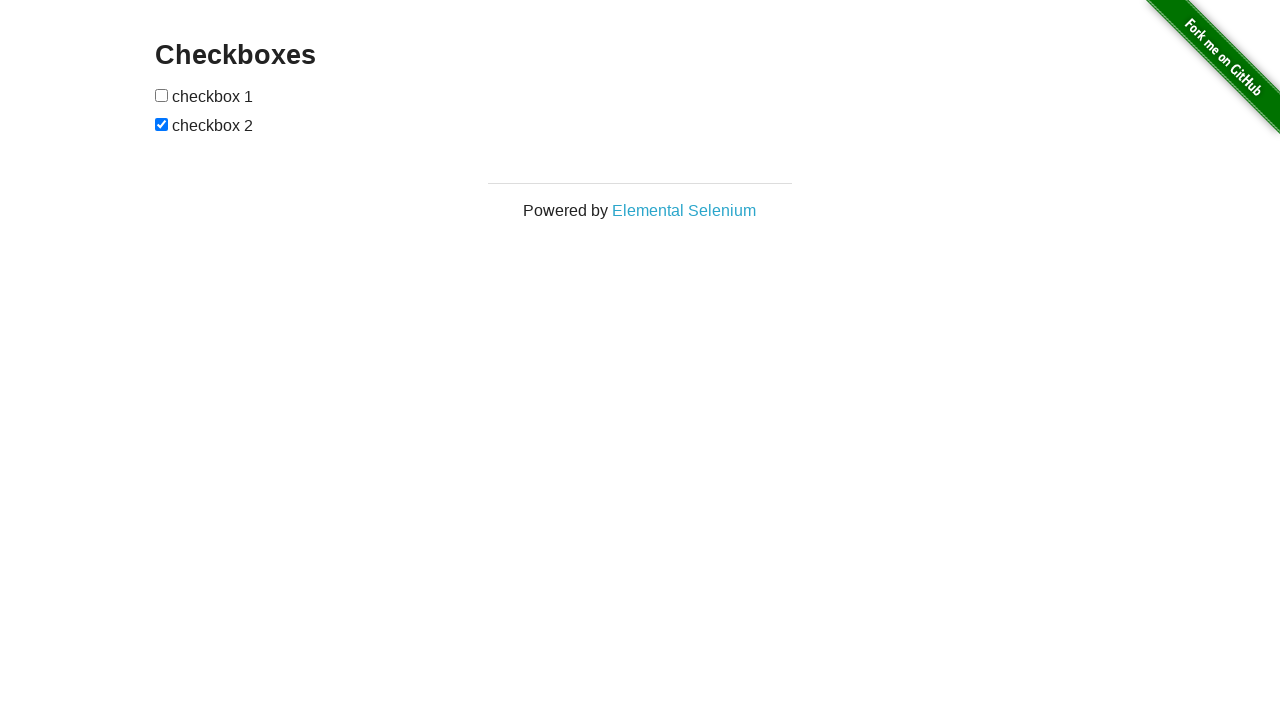

Located first checkbox element
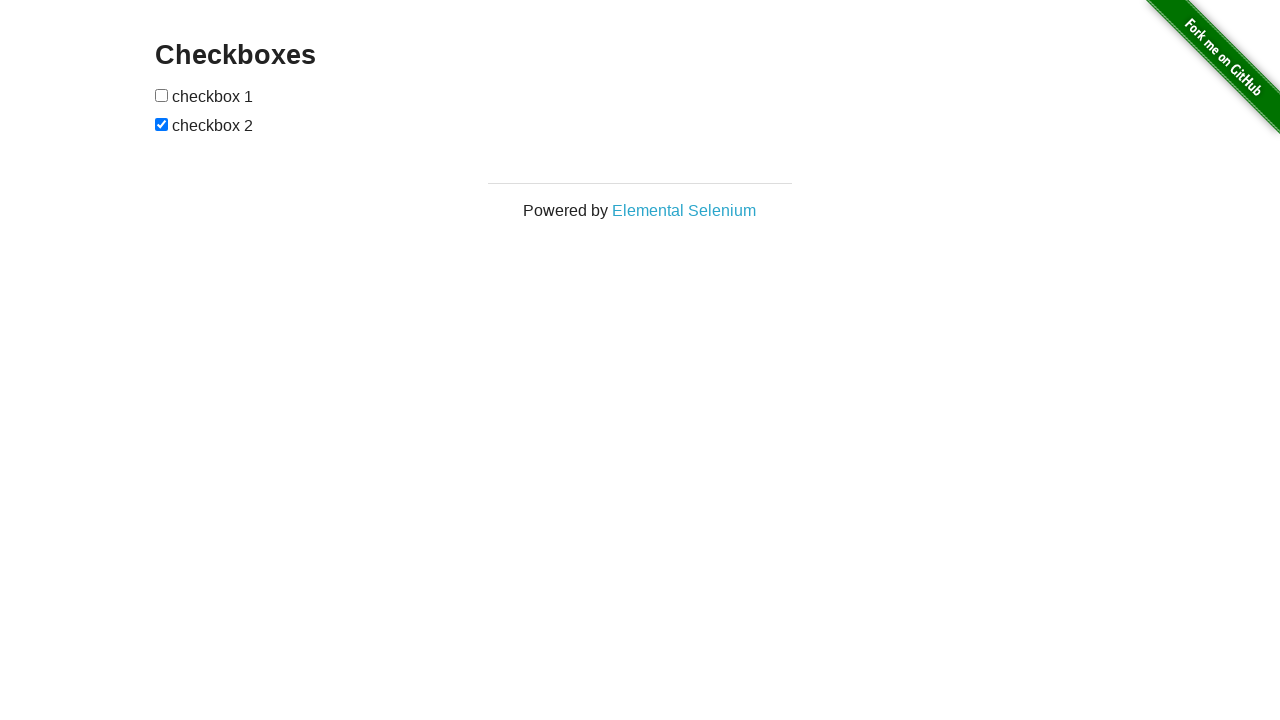

Located last checkbox element
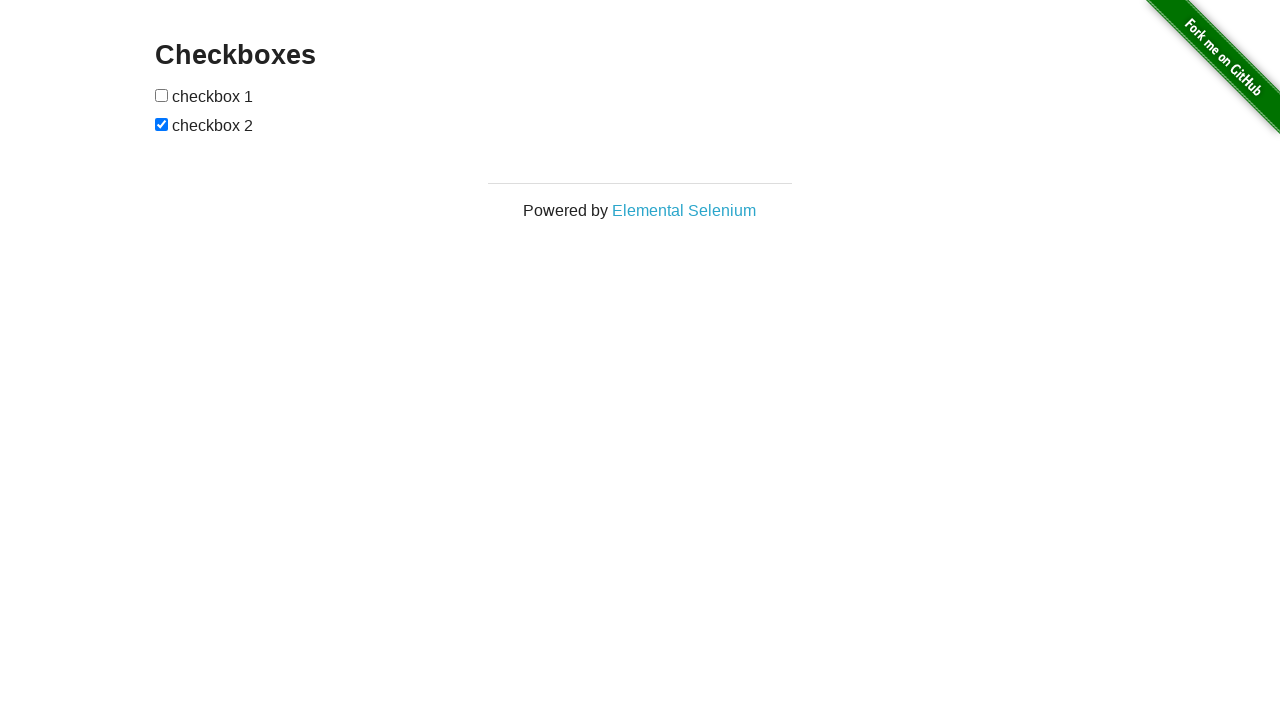

Verified checkbox 1 is NOT selected by default
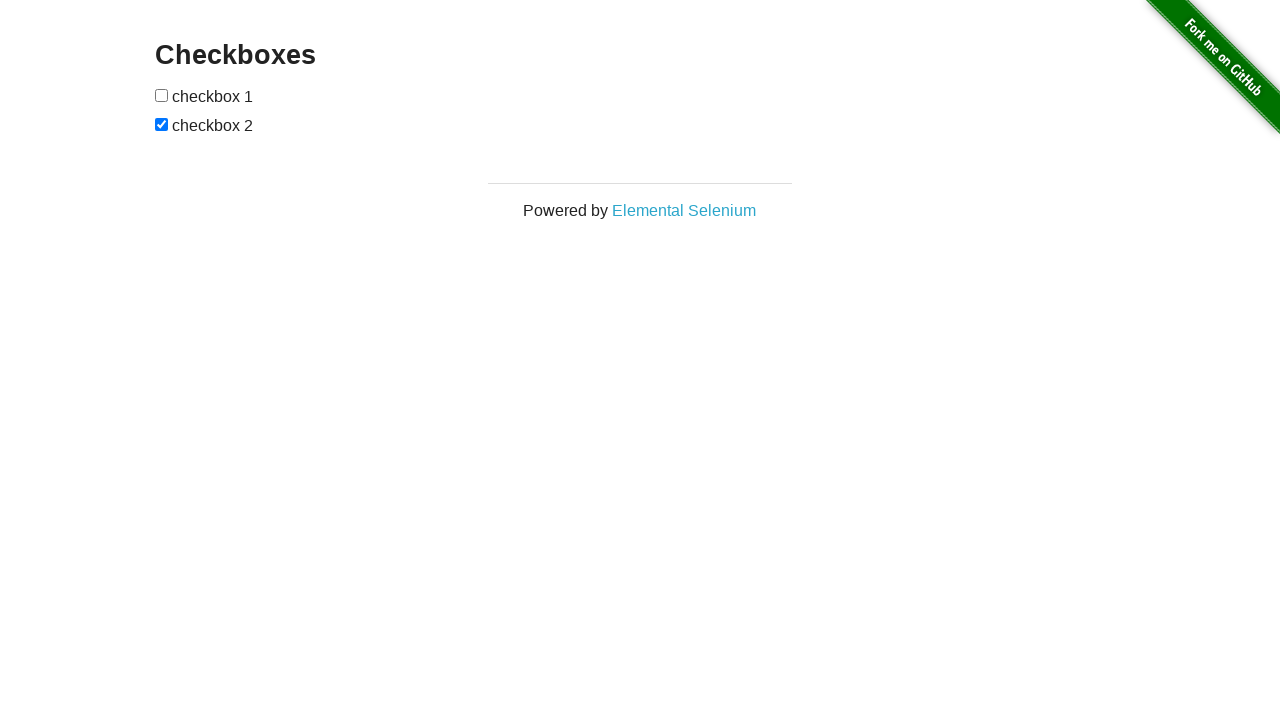

Verified checkbox 2 is SELECTED by default
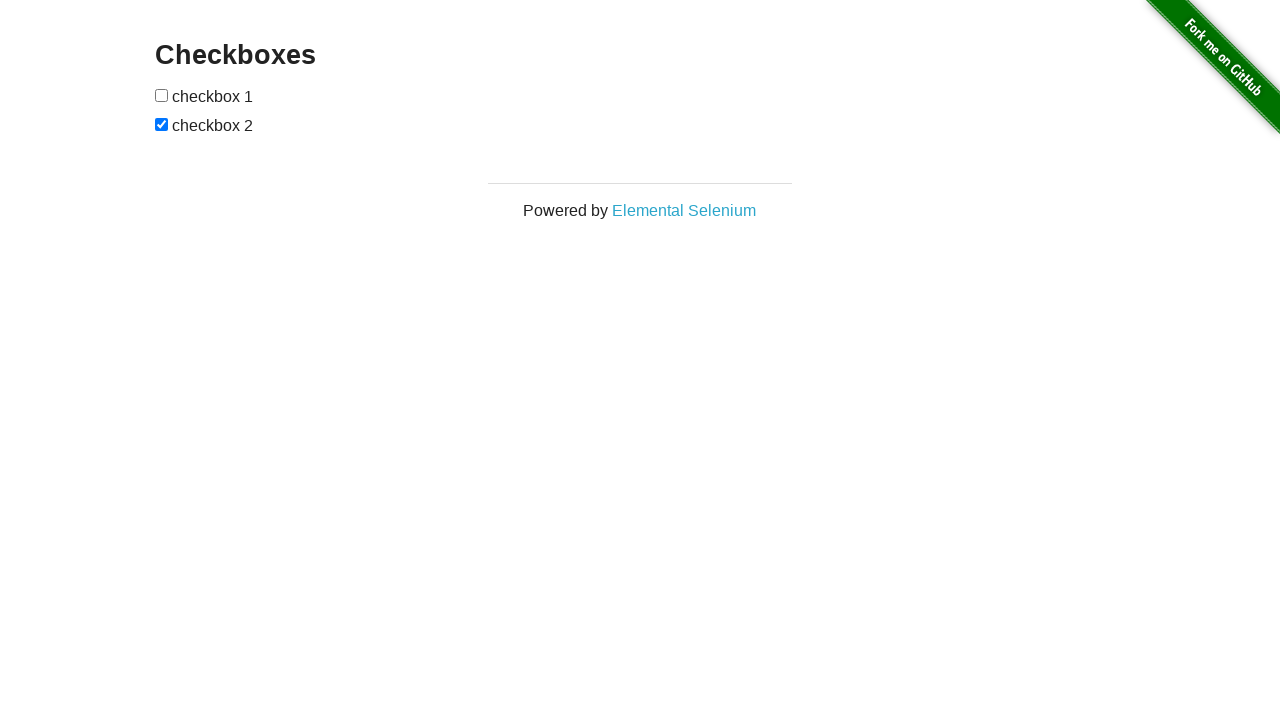

Clicked checkbox 1 to select it at (162, 95) on input[type='checkbox'] >> nth=0
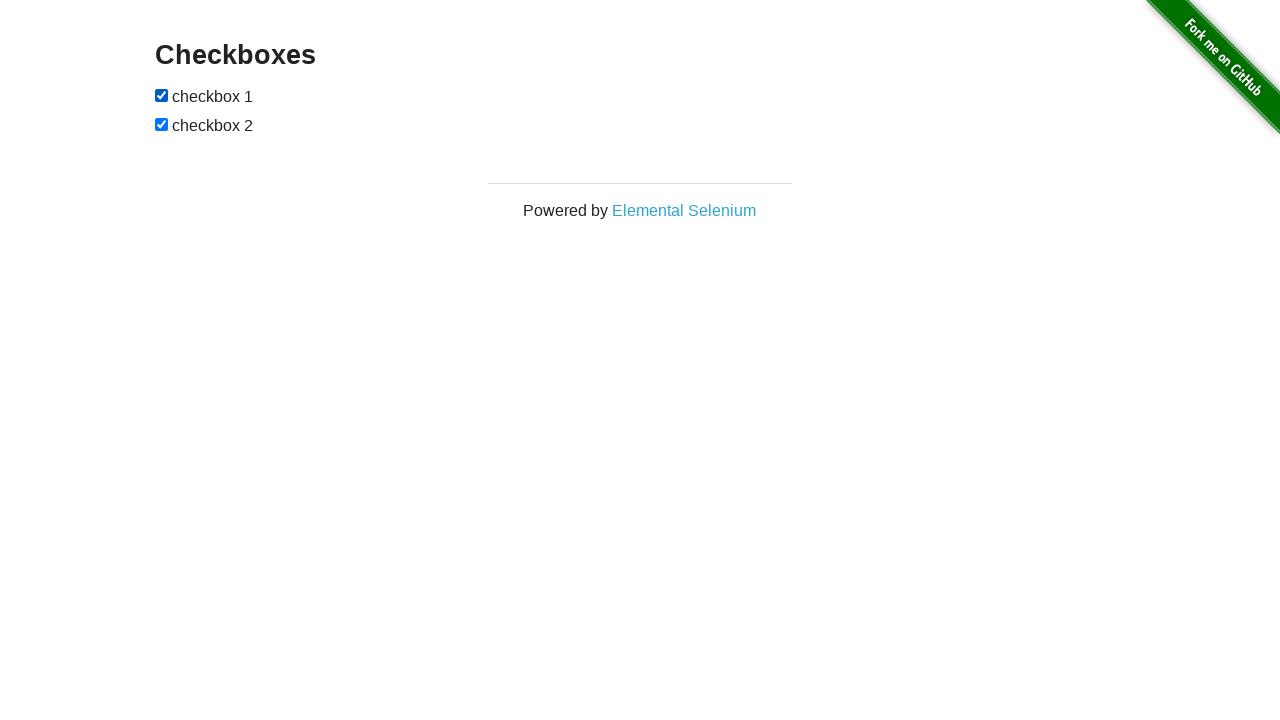

Clicked checkbox 2 to deselect it at (162, 124) on input[type='checkbox'] >> nth=-1
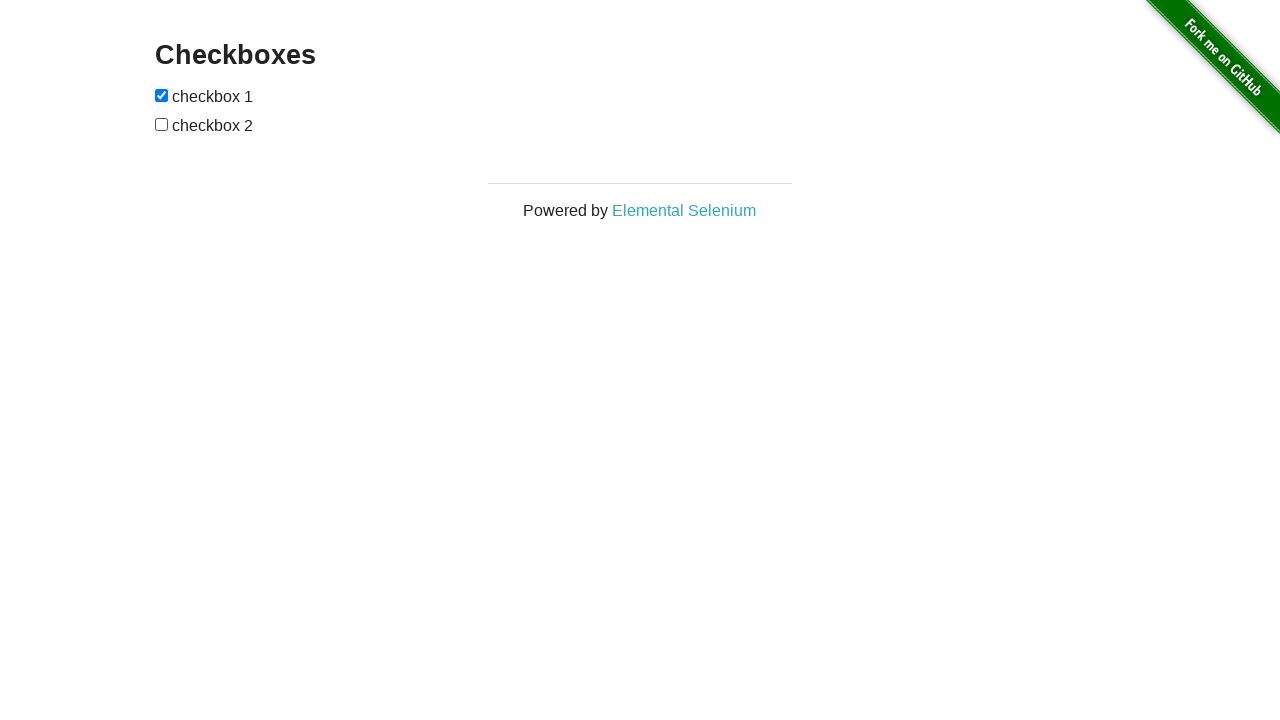

Verified checkbox 1 is now SELECTED after clicking
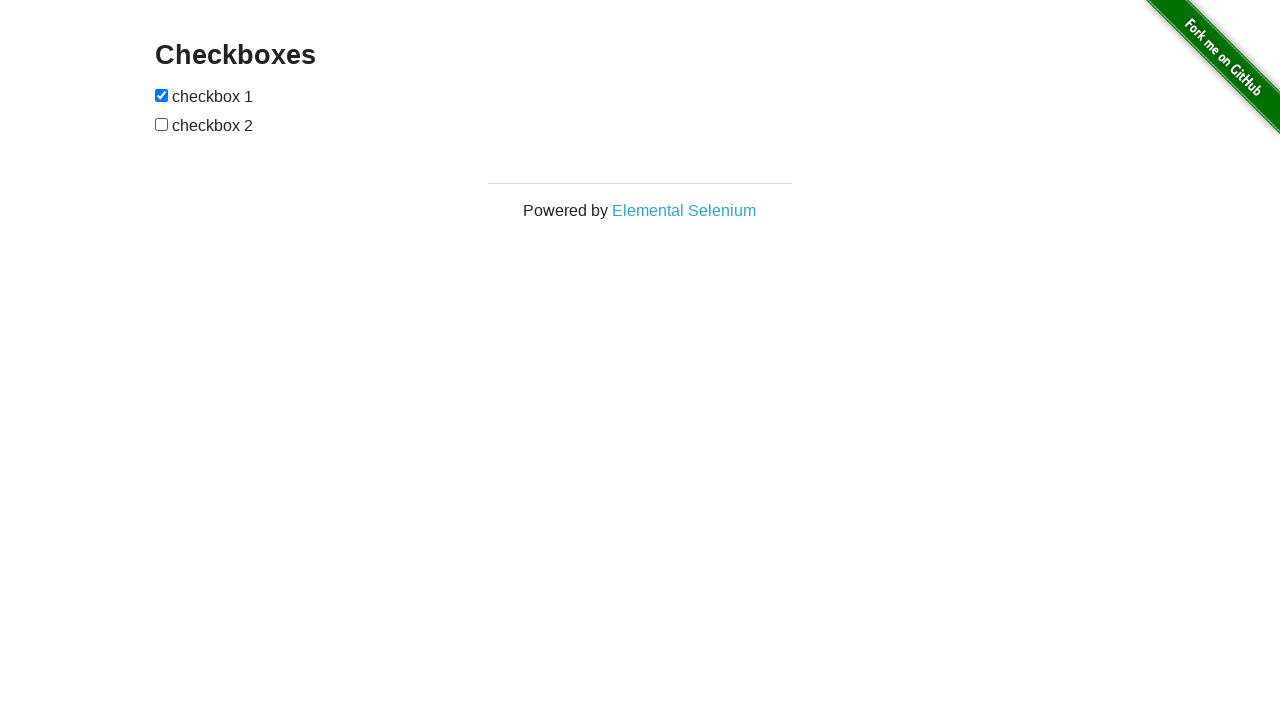

Verified checkbox 2 is now NOT selected after clicking
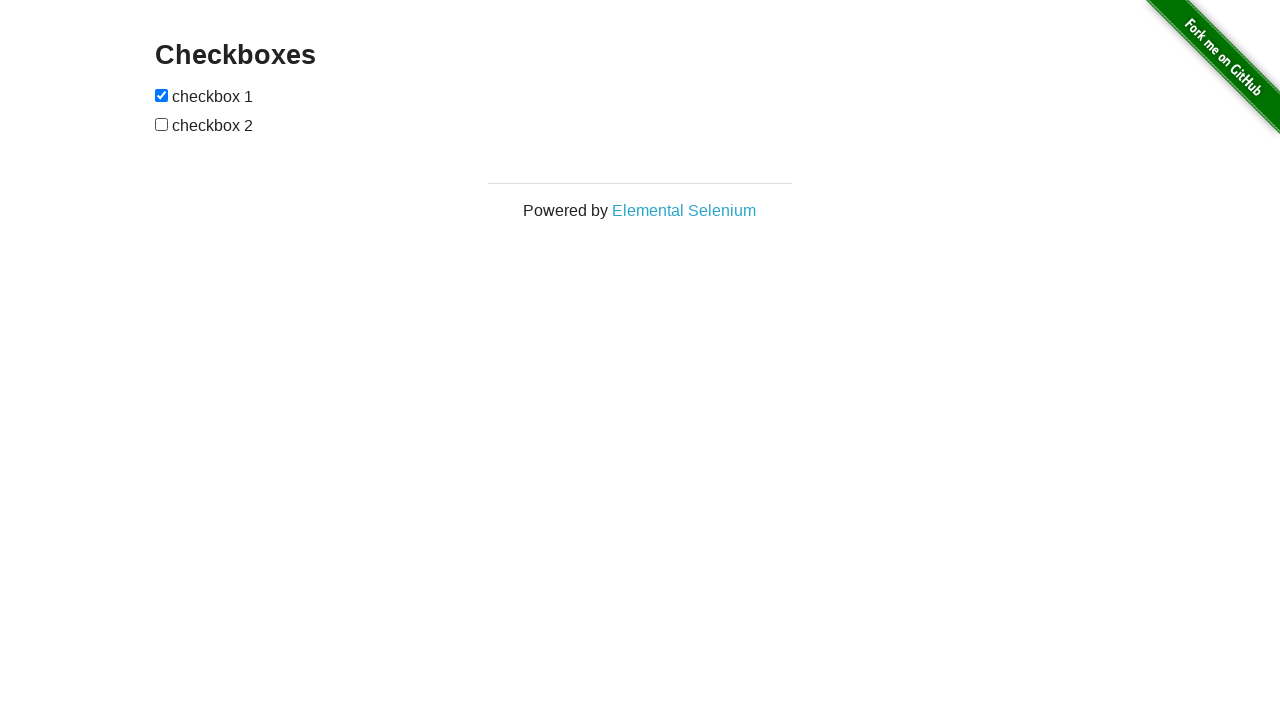

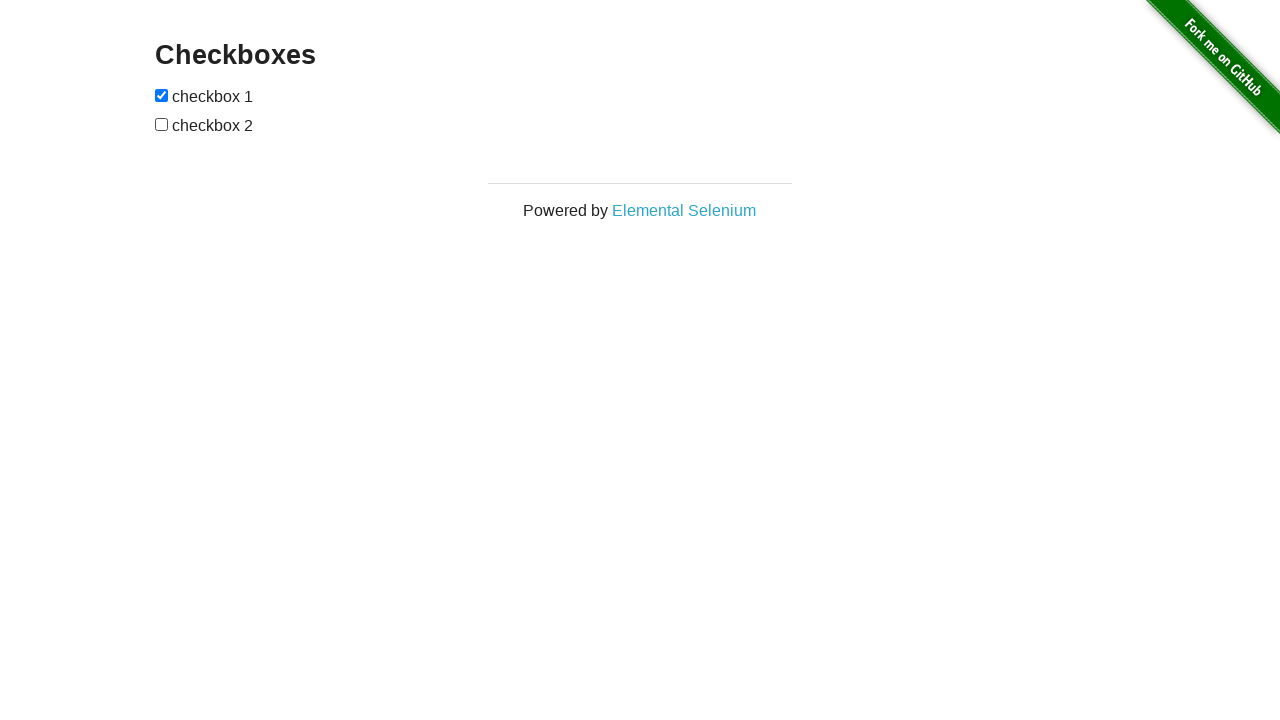